Tests browser tab handling by opening a new tab, navigating to a different page, verifying content on both tabs, and switching between them.

Starting URL: https://demoqa.com/browser-windows

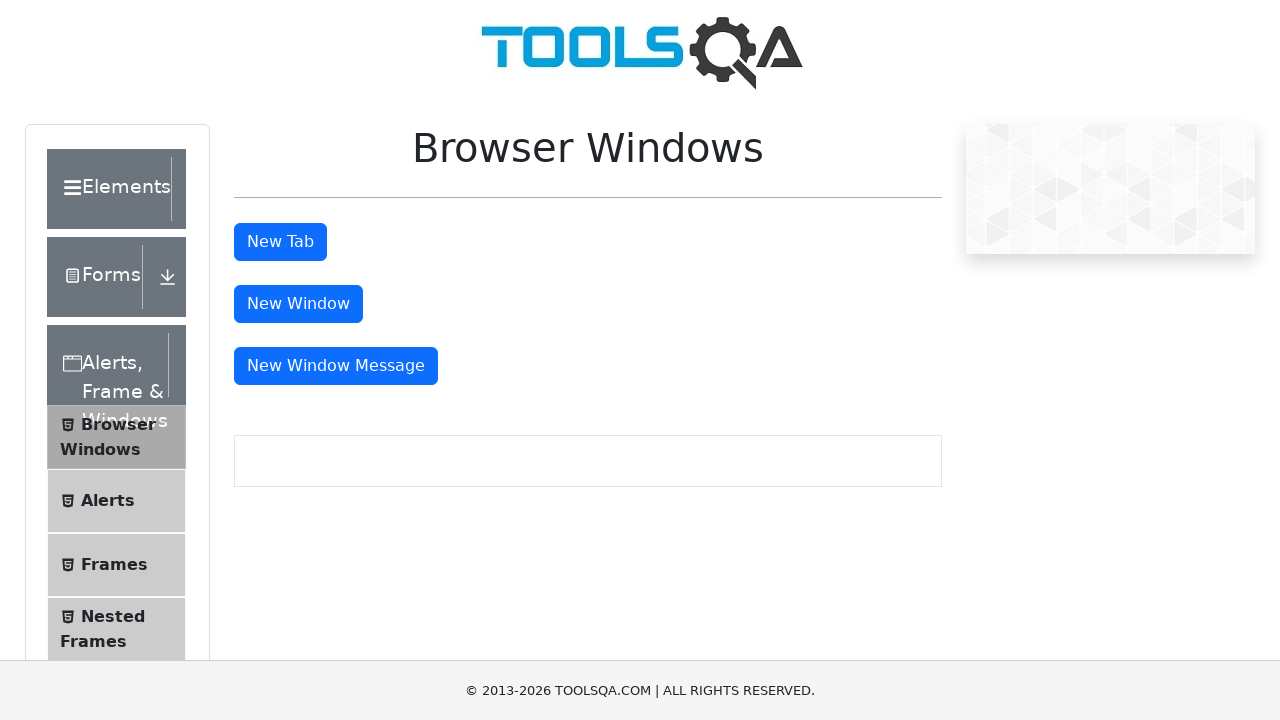

Waited for main page header to be visible
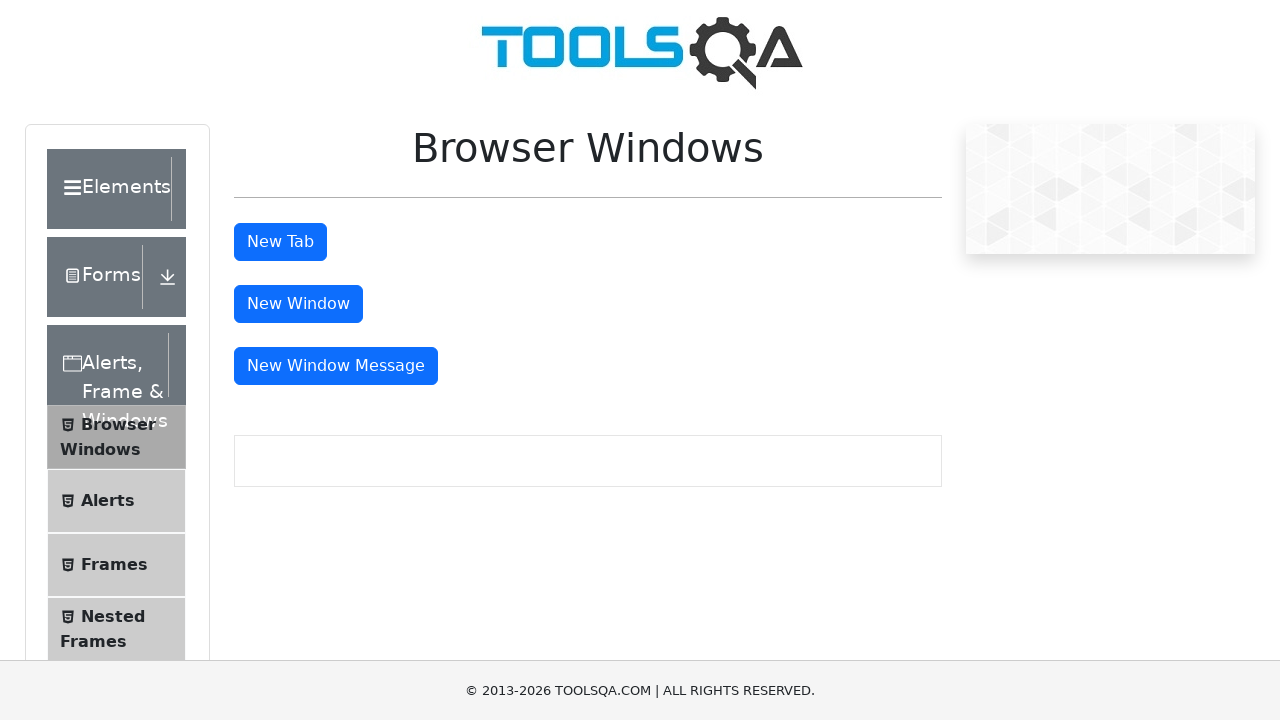

Retrieved main page header text content
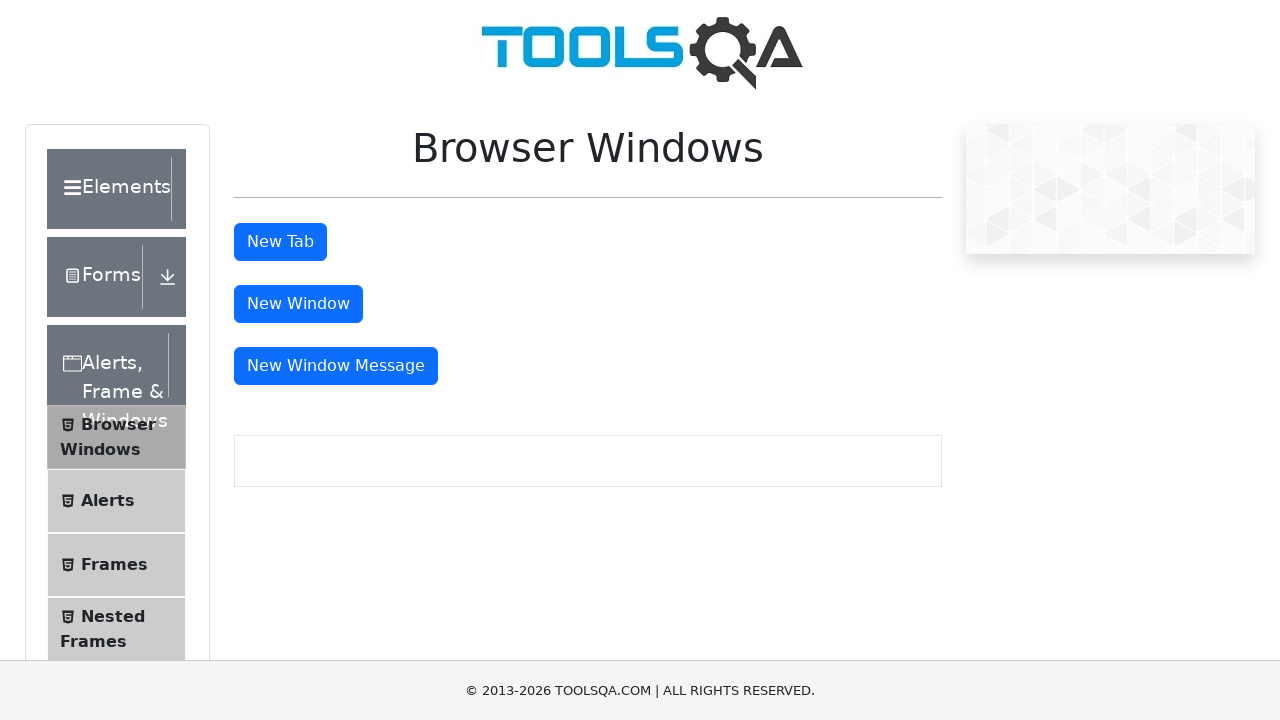

Opened a new browser tab
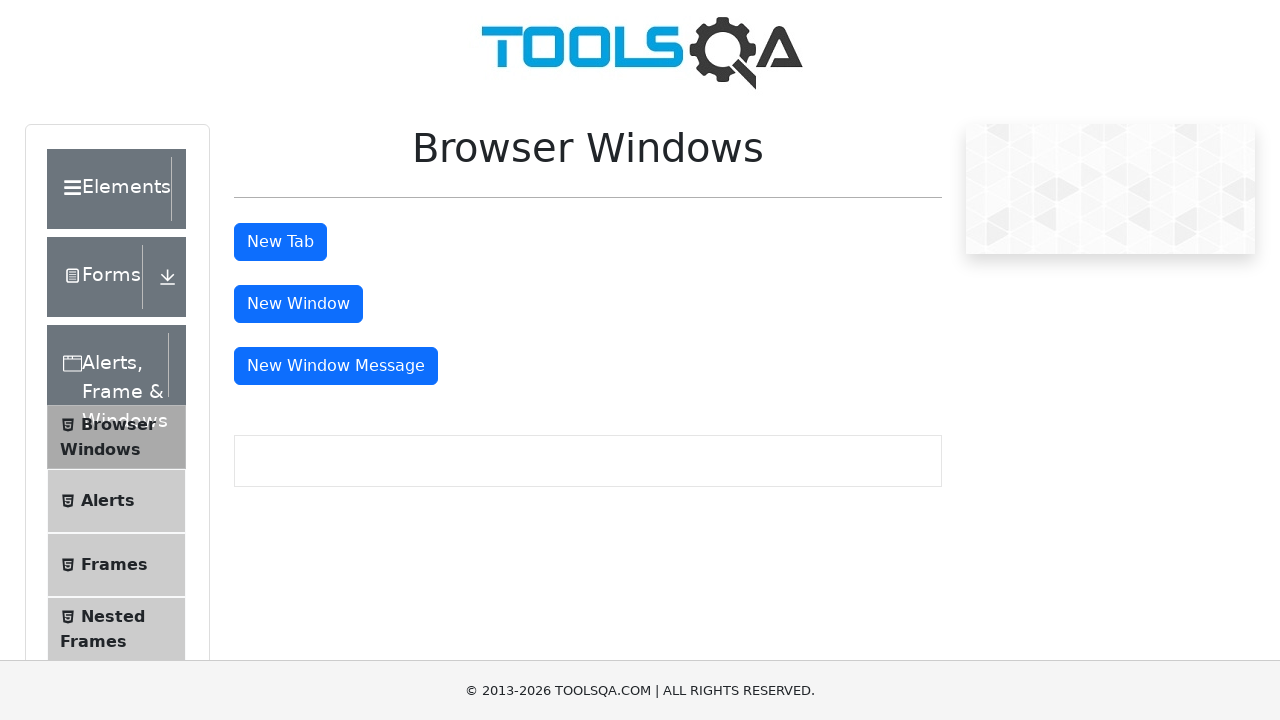

Navigated new tab to https://demoqa.com/sample
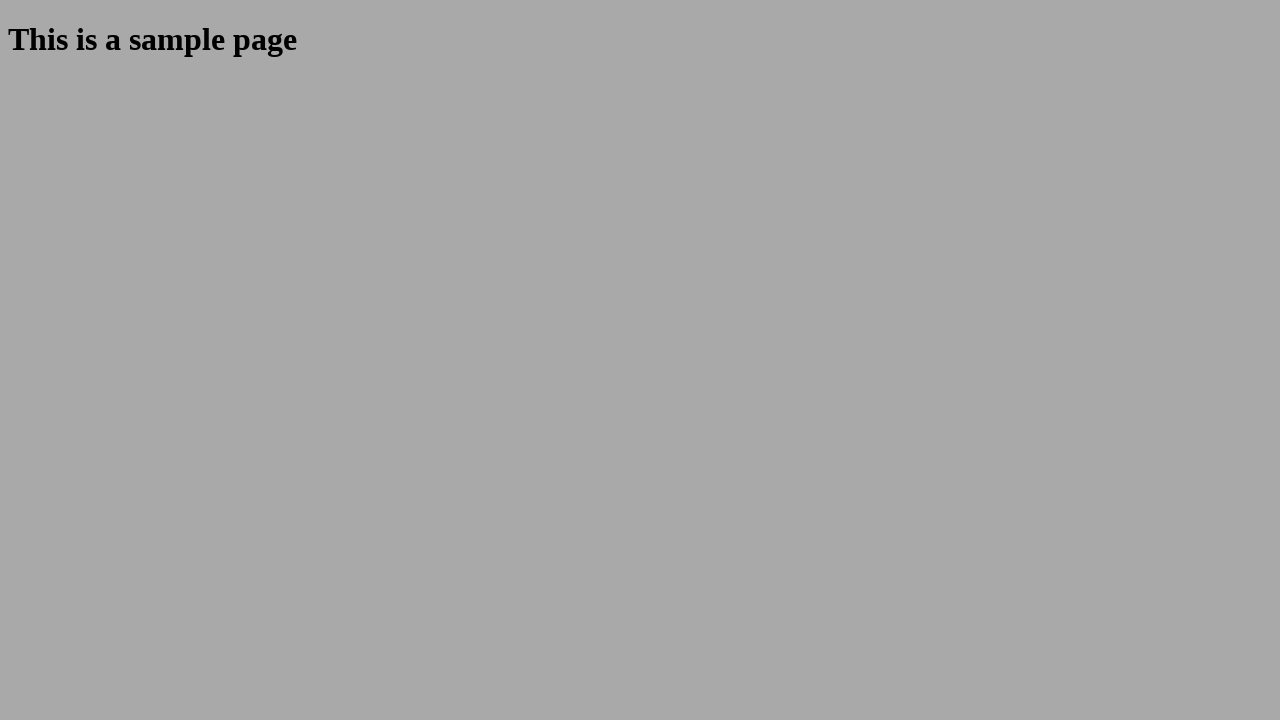

Waited for sample page heading to be visible
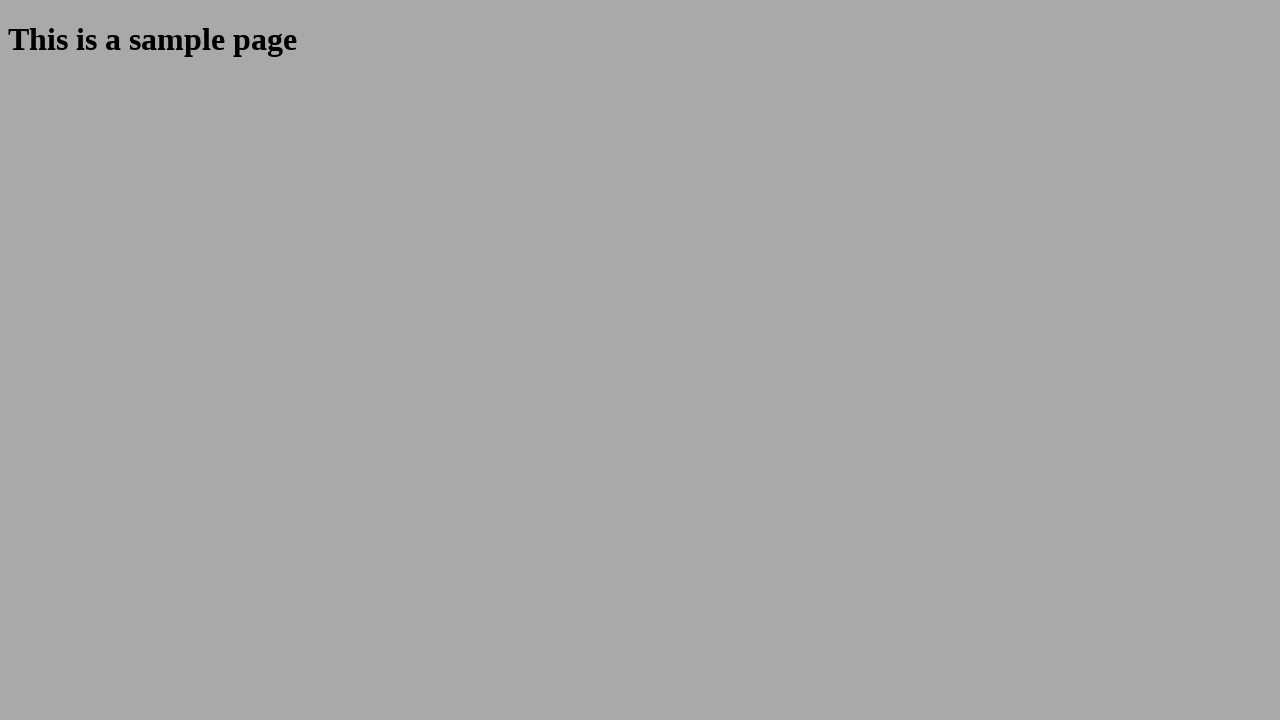

Retrieved sample page heading text content
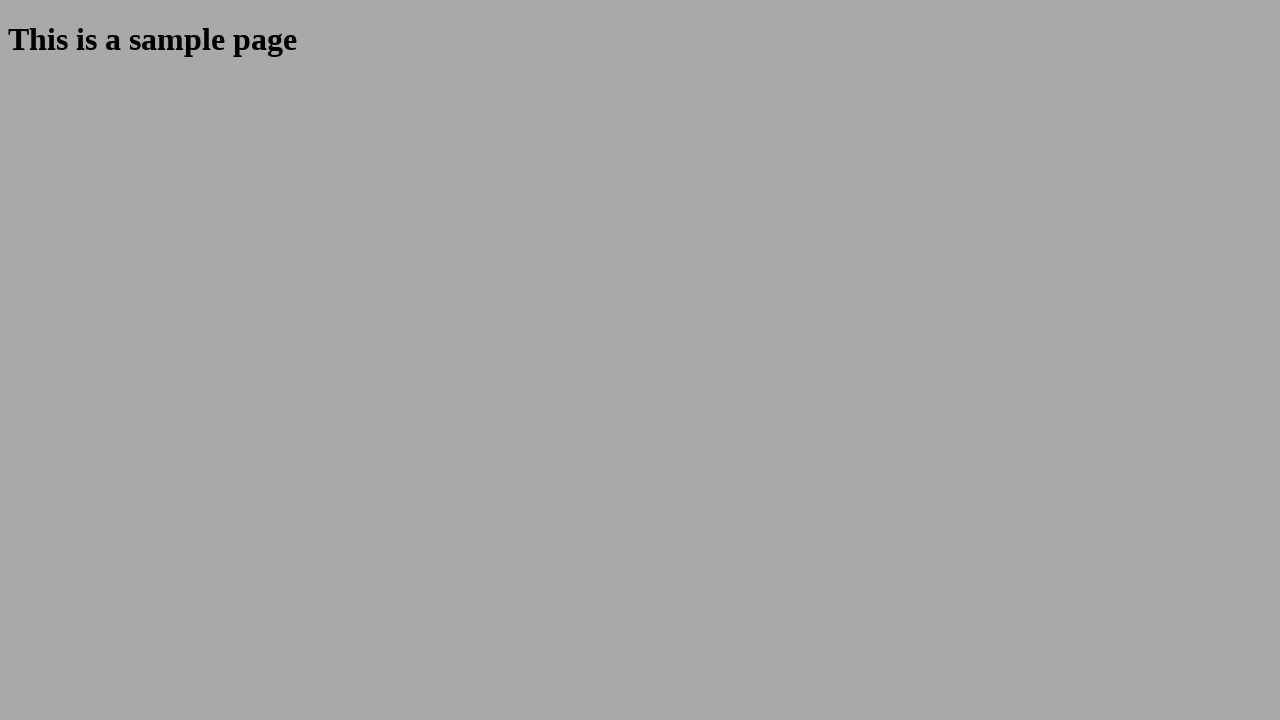

Switched back to the original tab
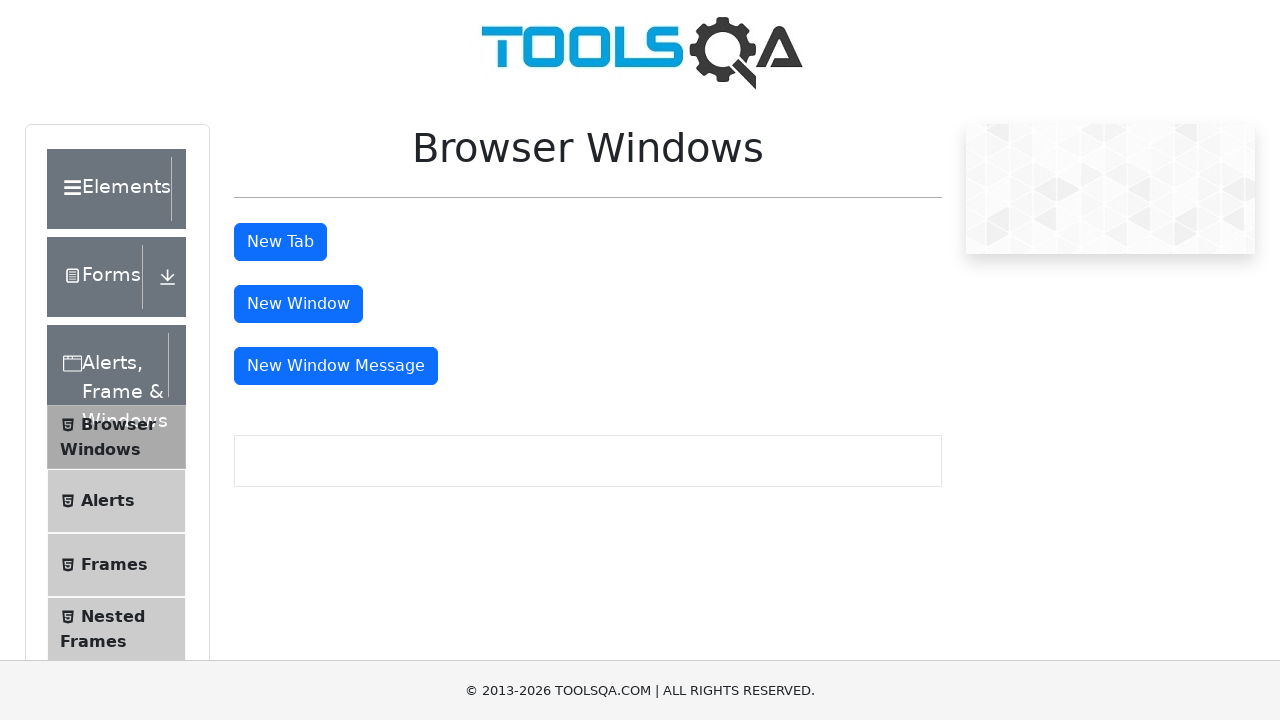

Closed the new tab
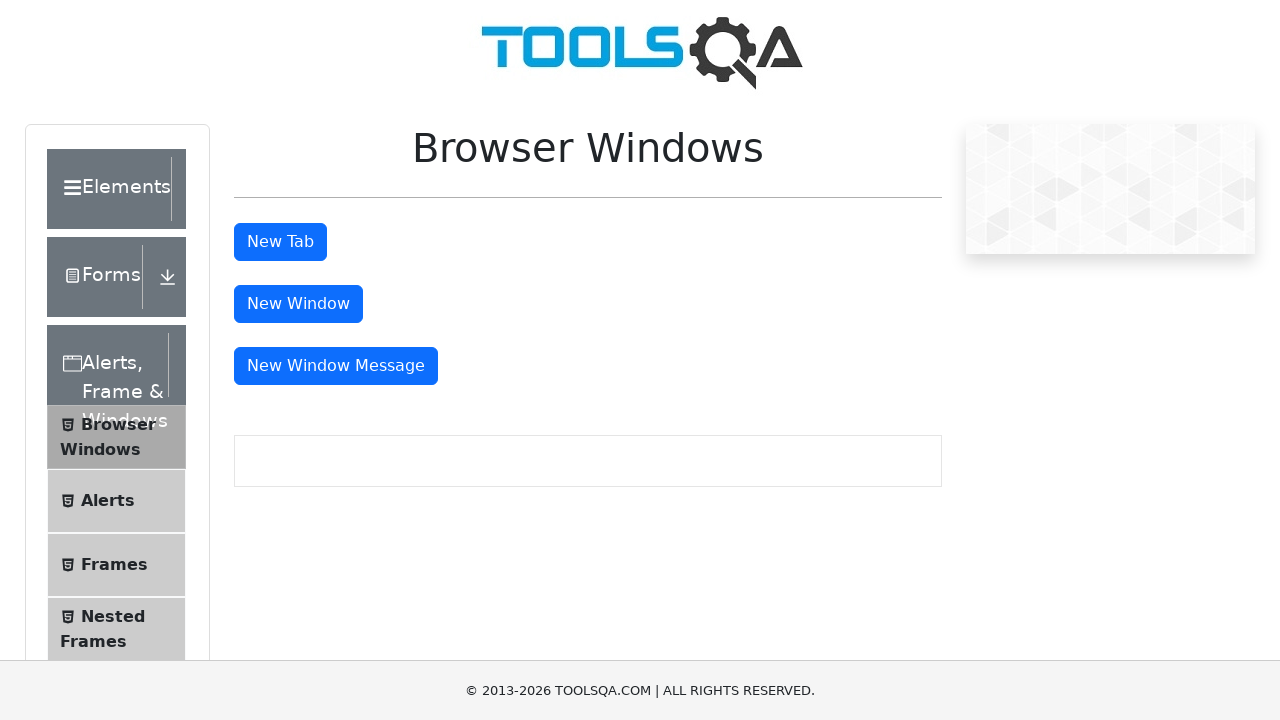

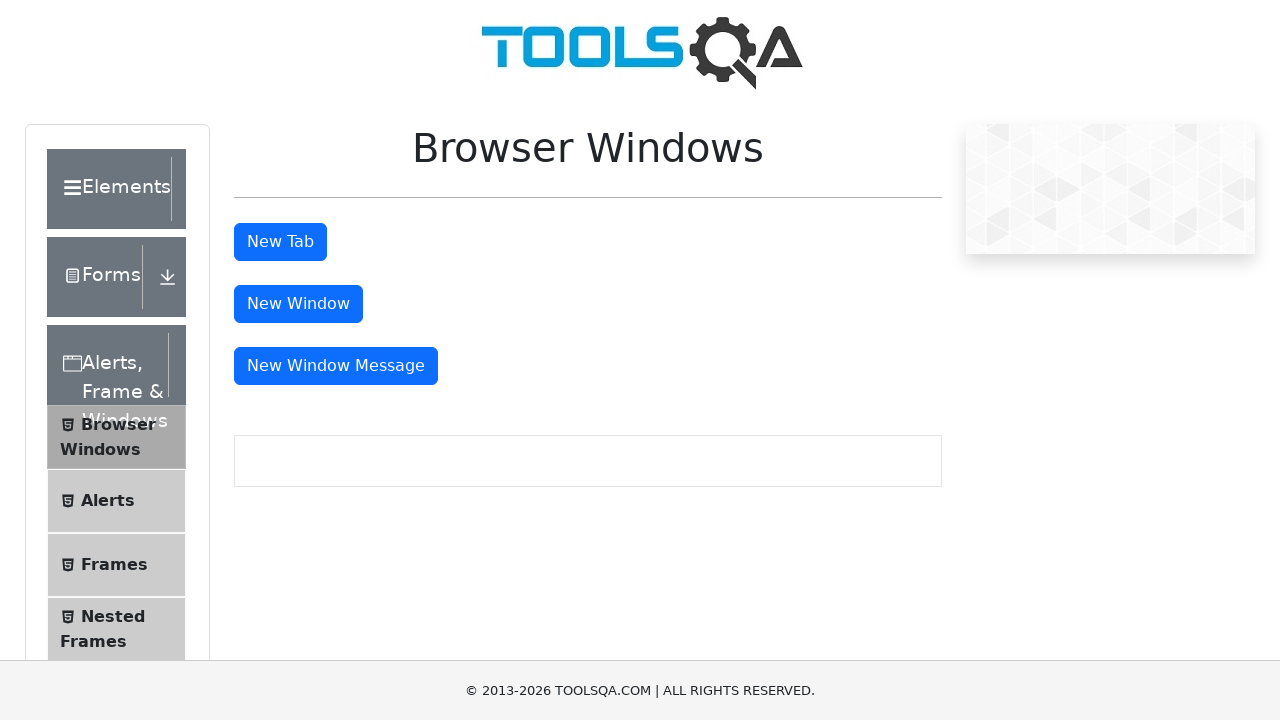